Tests YouTube video playback by switching to an embedded YouTube iframe and clicking the Play button

Starting URL: https://frankli-n.github.io/walkinwardrobe/

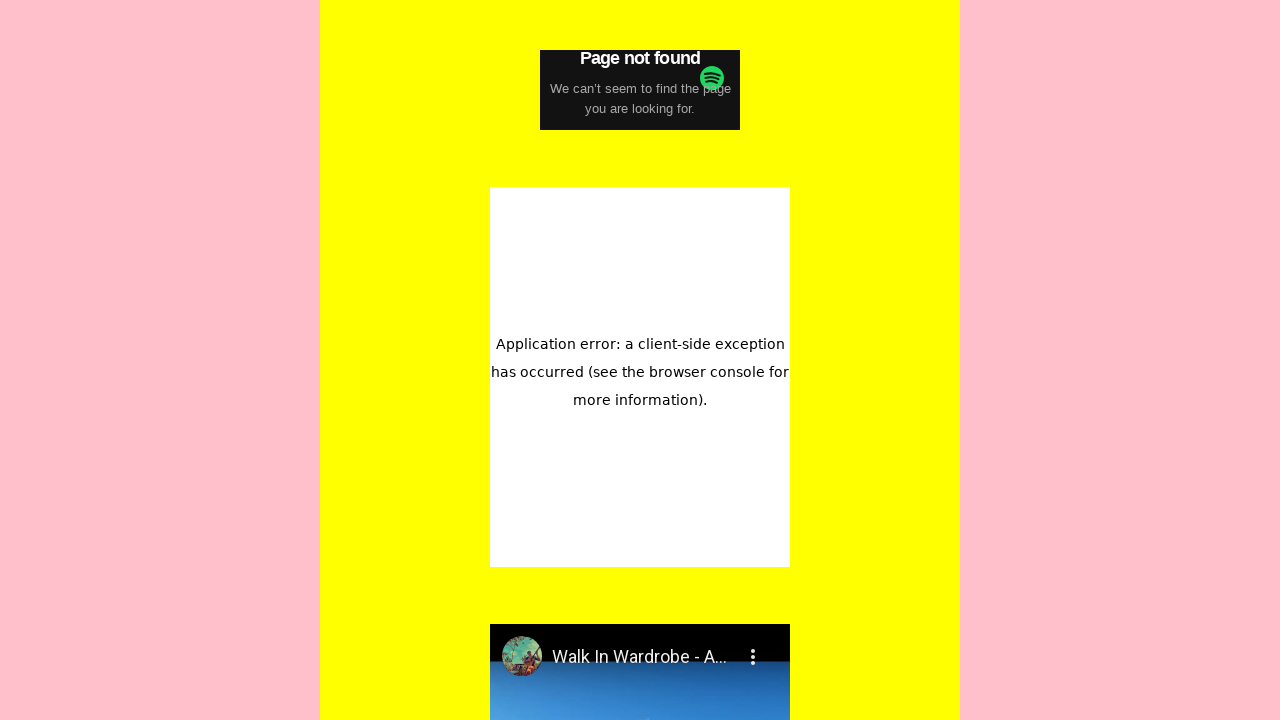

Located YouTube embed iframe
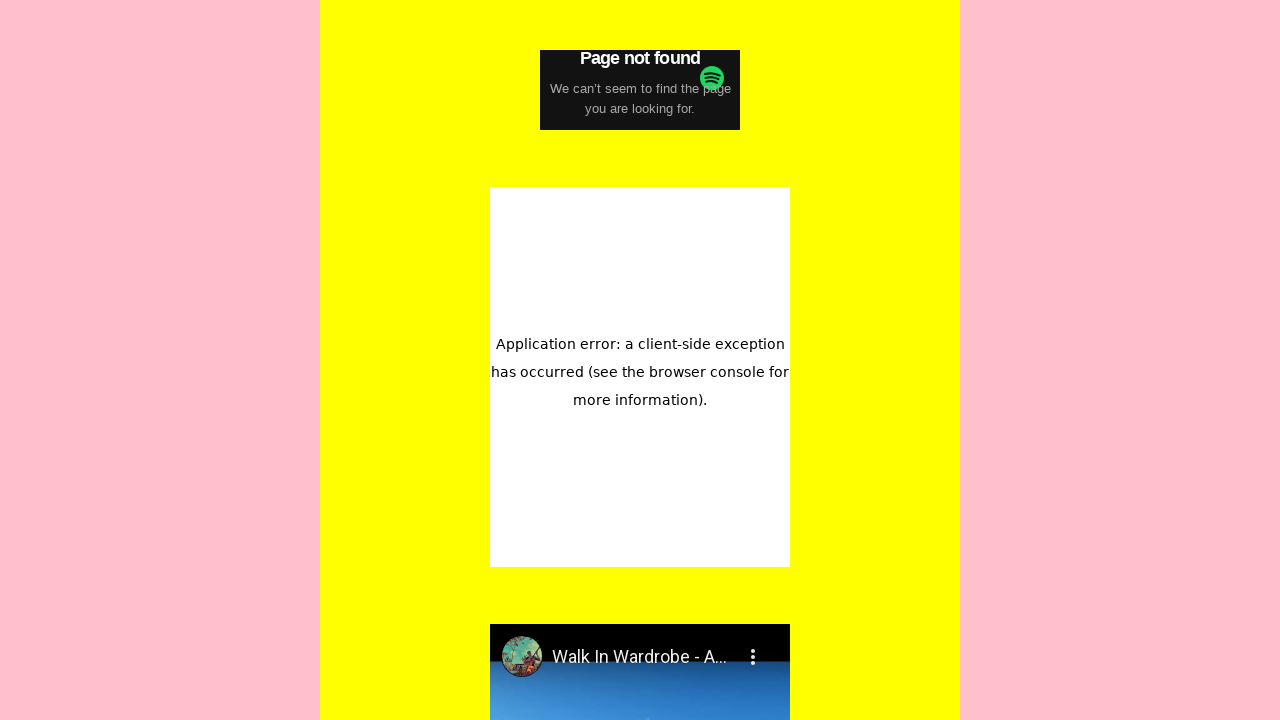

Clicked Play button in YouTube iframe at (640, 360) on iframe[src^="https://www.youtube.com/embed"] >> internal:control=enter-frame >> 
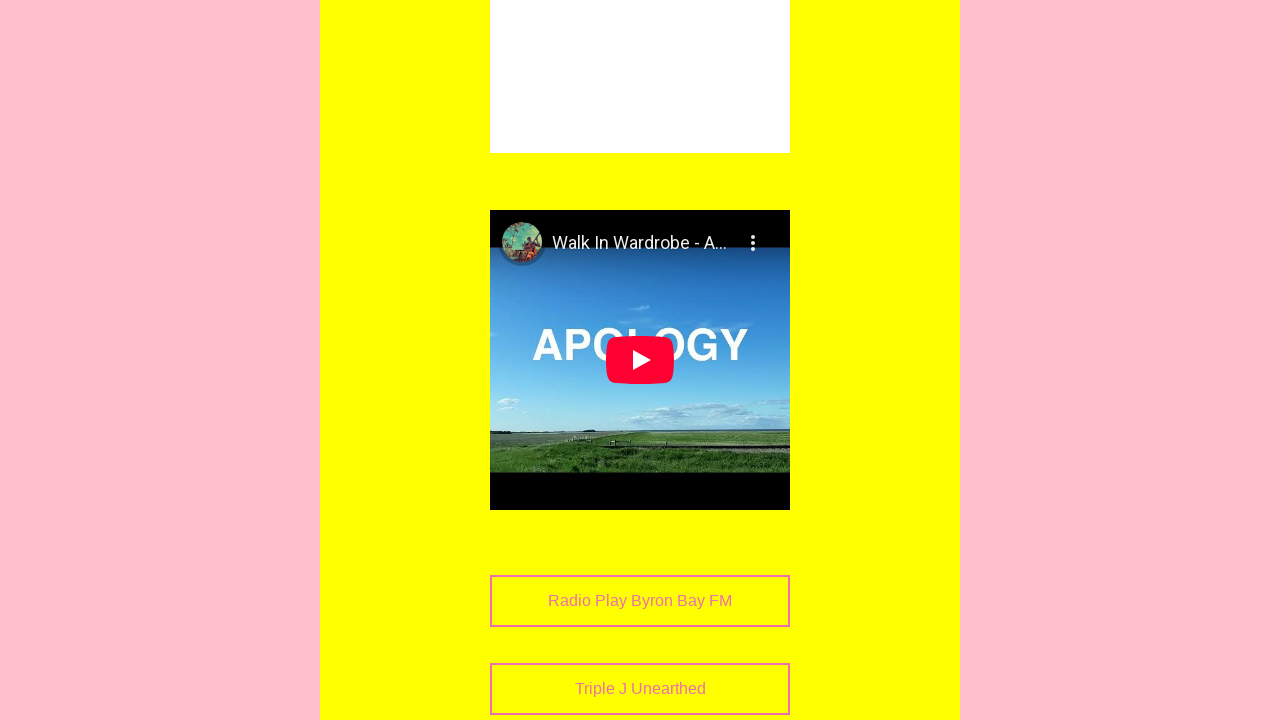

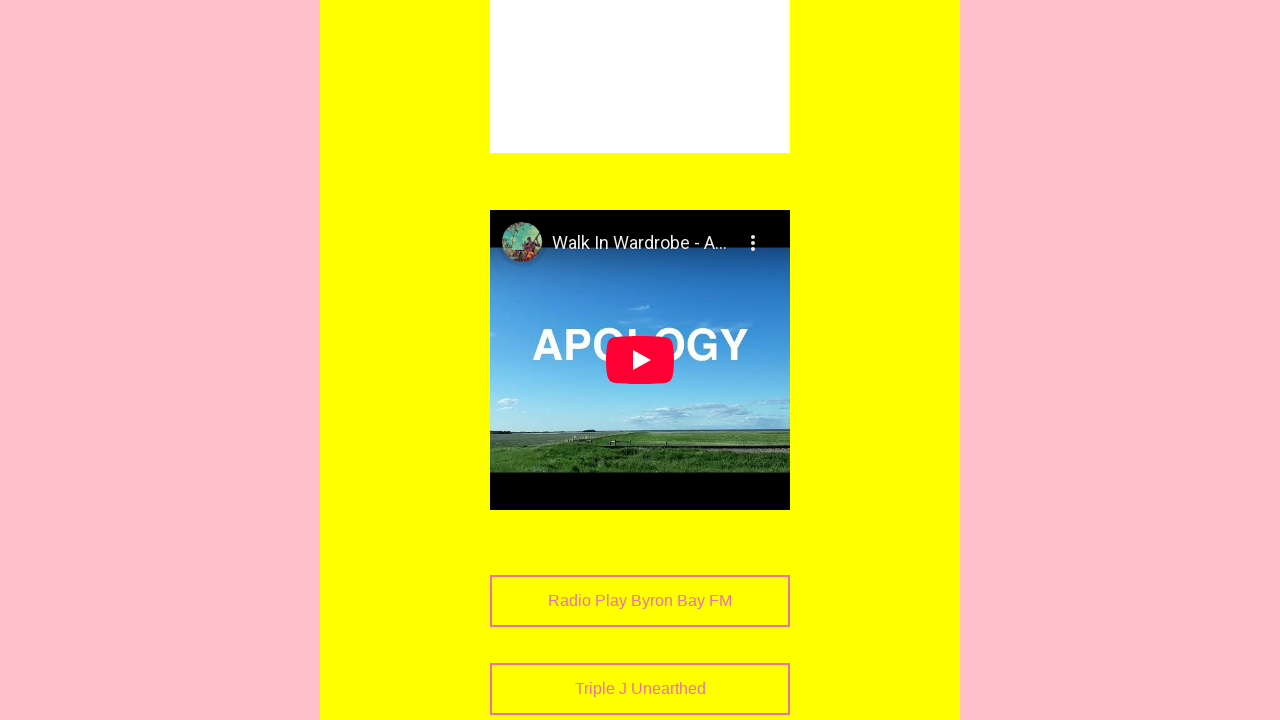